Tests the sortable list functionality on DemoQA by iterating through list items and performing drag-and-drop operations to reorder them

Starting URL: https://demoqa.com/sortable

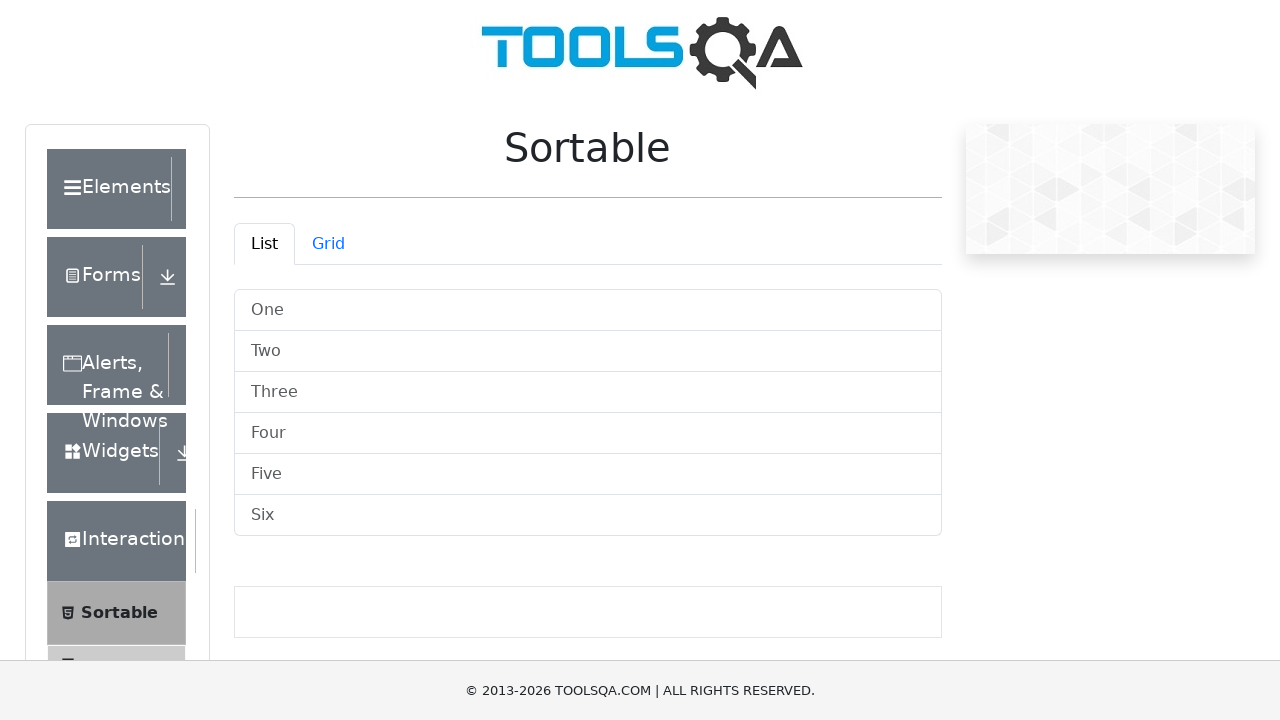

Sortable list loaded and visible
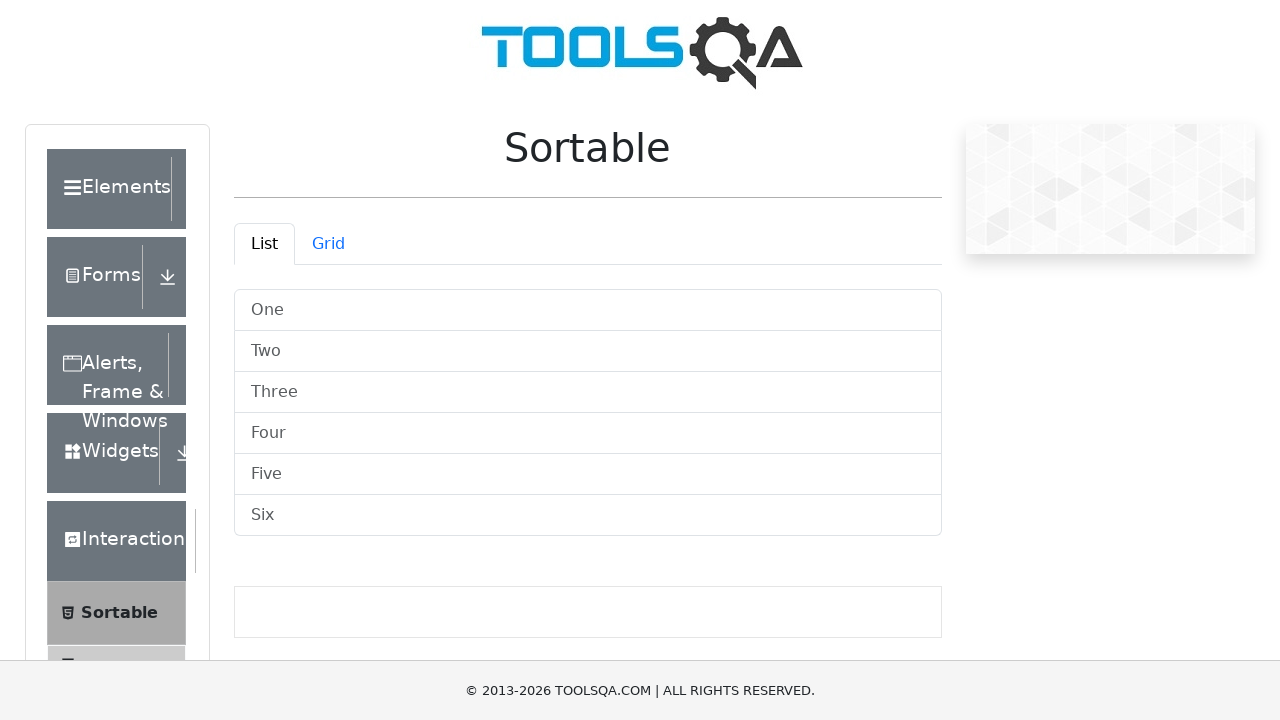

Located 6 sortable list items
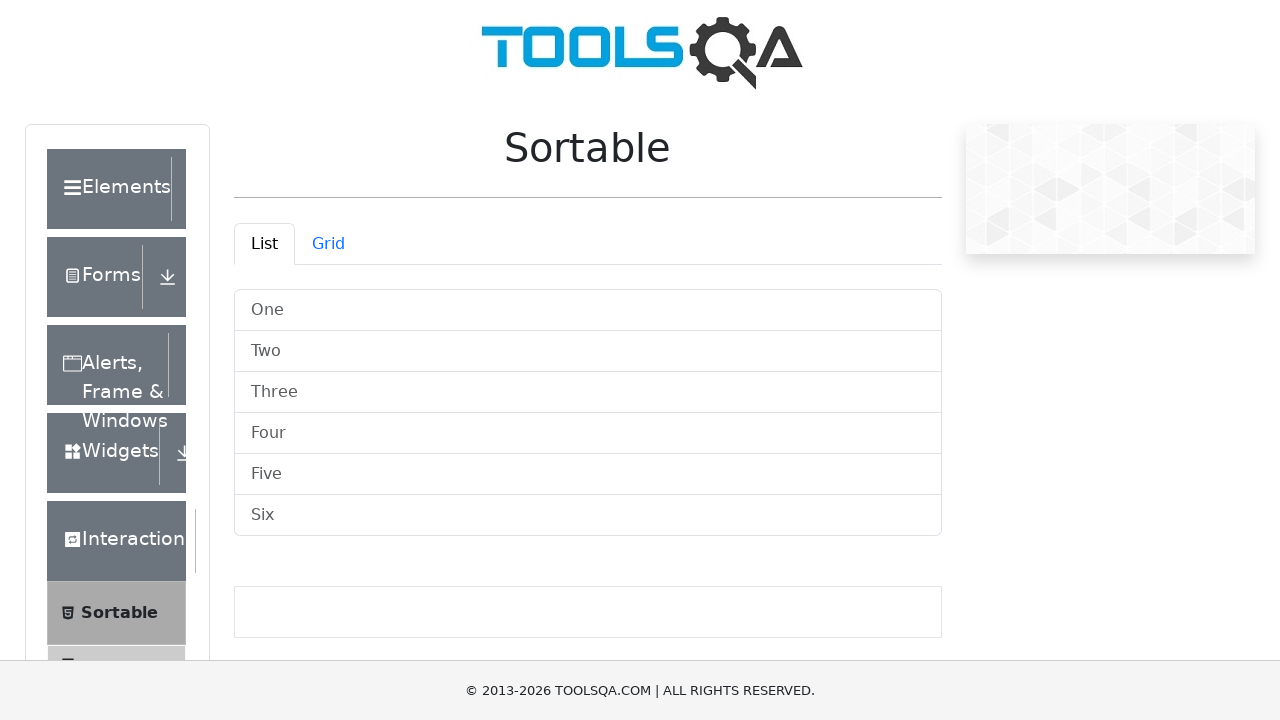

Dragged list item 0 to position 1 at (588, 352)
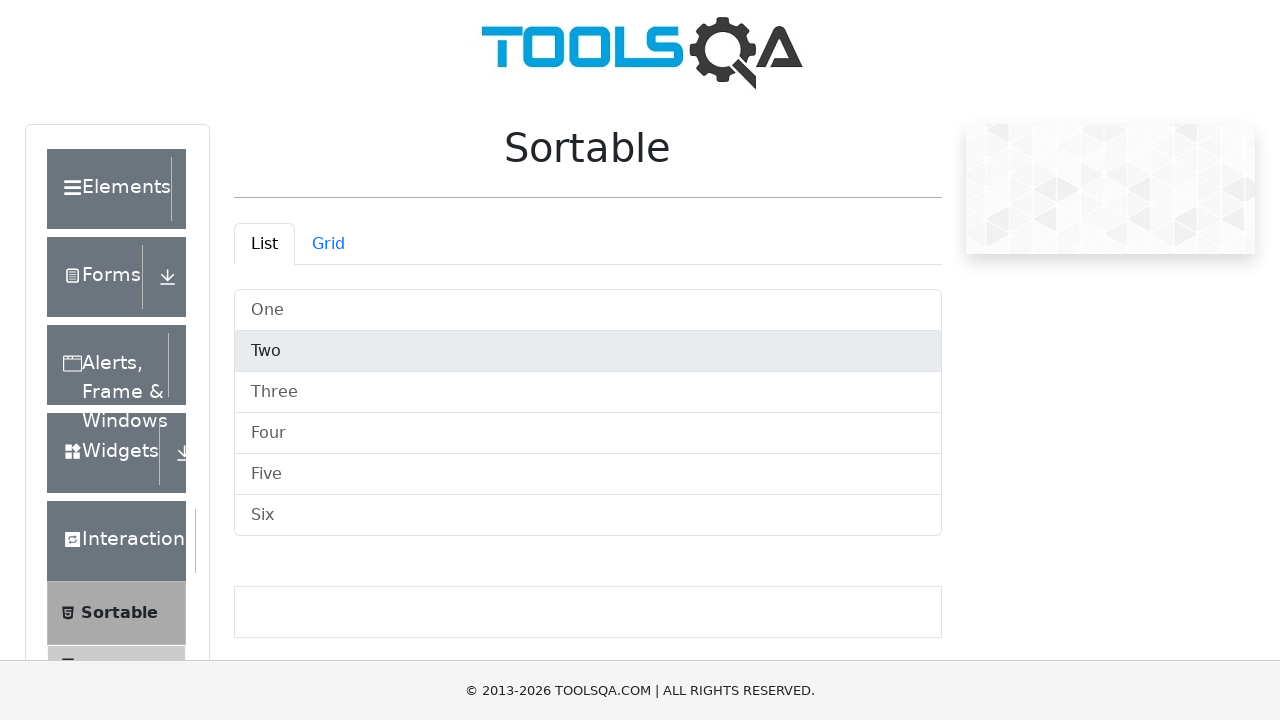

Dragged list item 1 to position 2 at (588, 392)
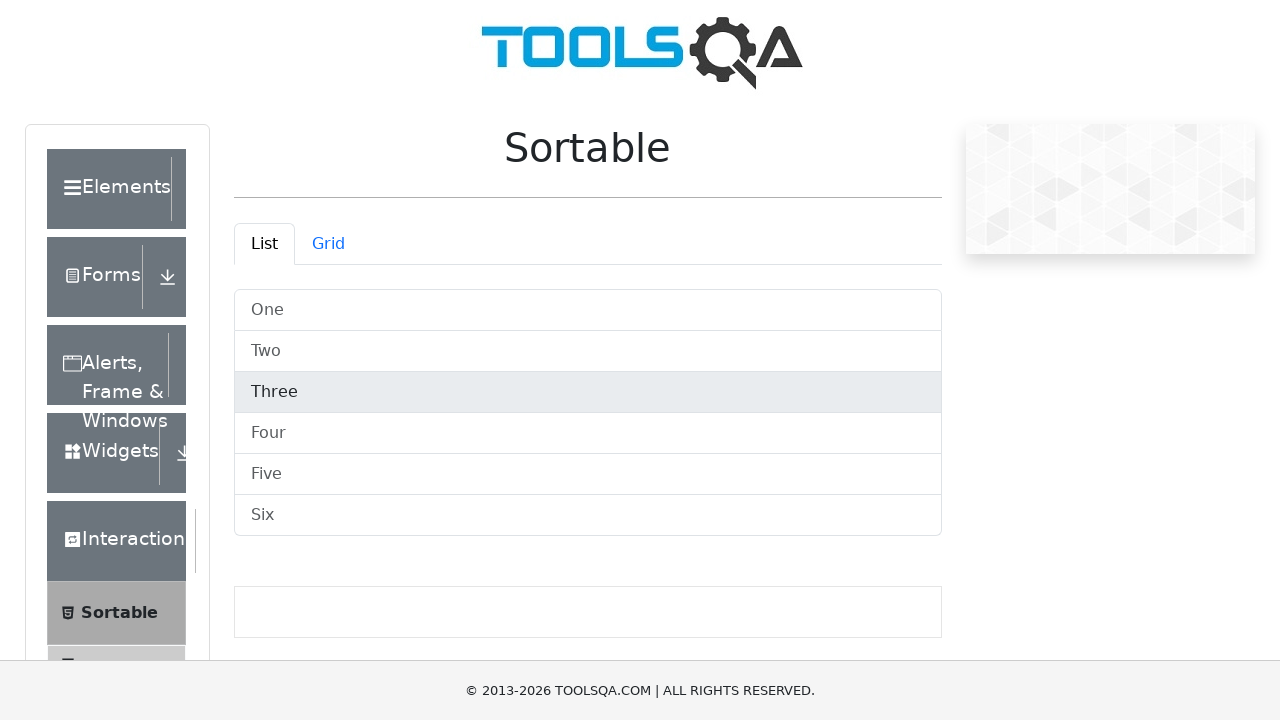

Dragged list item 2 to position 3 at (588, 434)
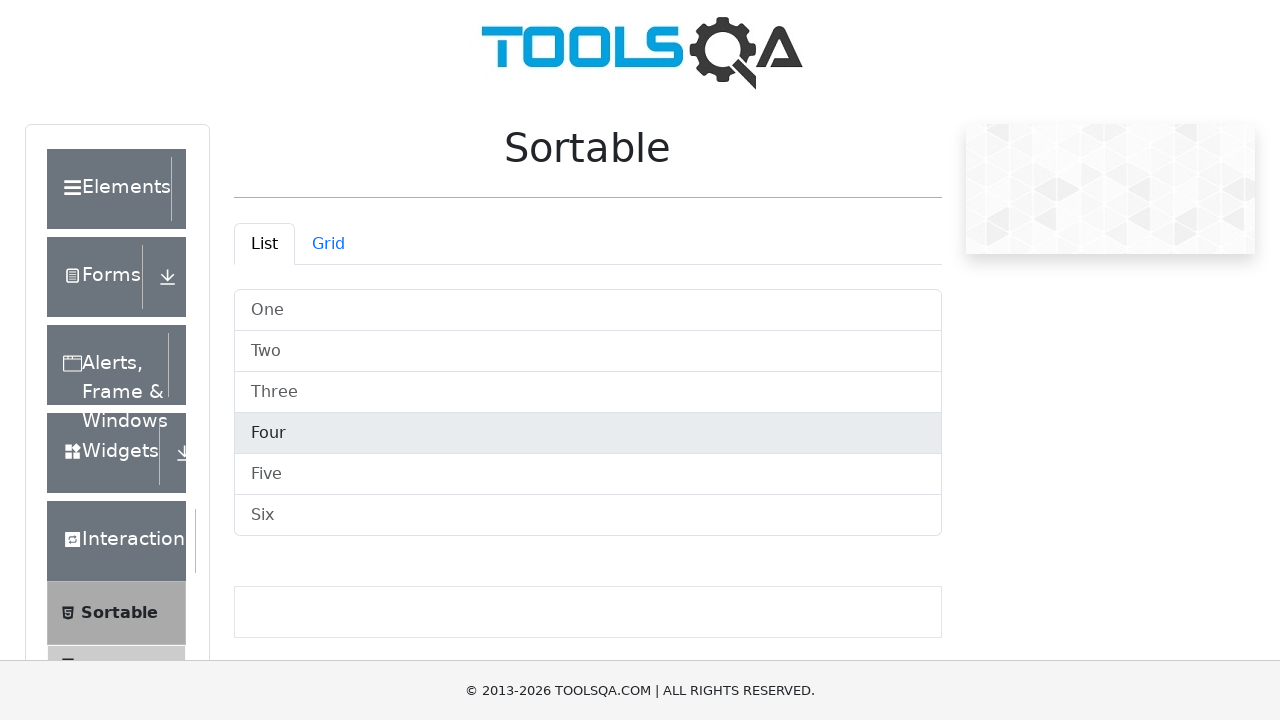

Dragged list item 3 to position 4 at (588, 474)
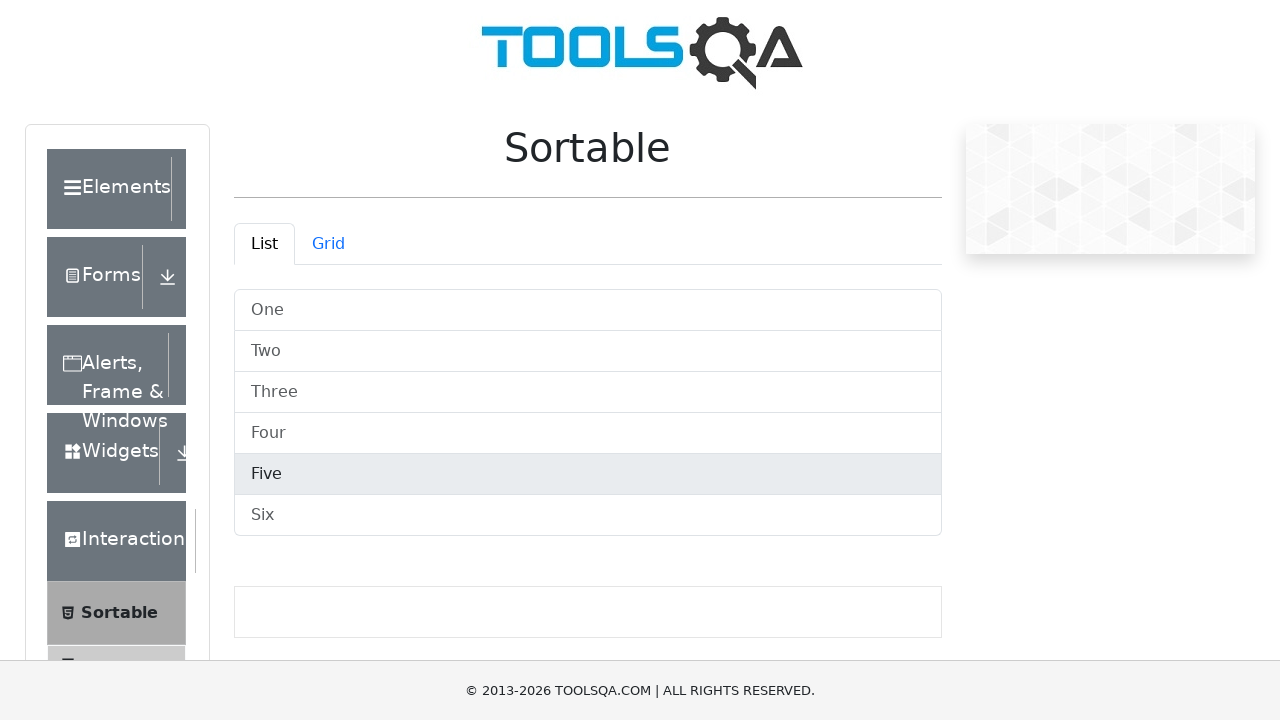

Dragged list item 4 to position 5 at (588, 516)
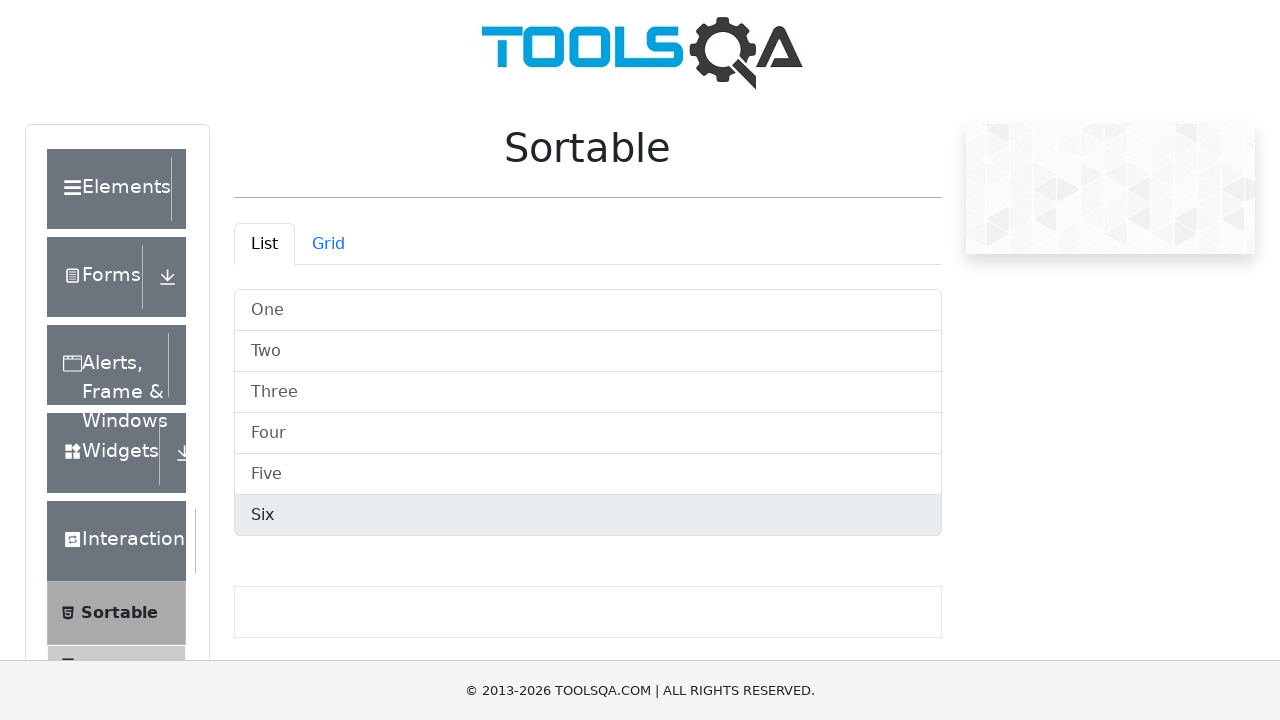

Waited for drag-and-drop operations to complete
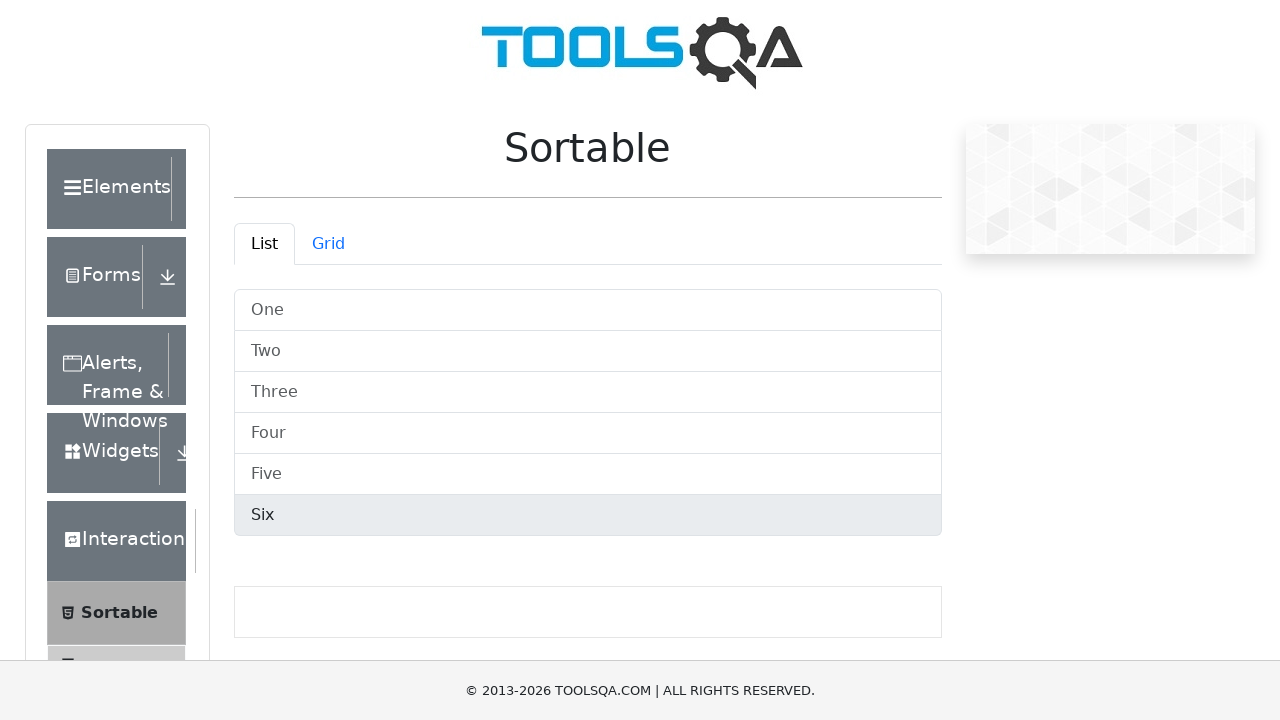

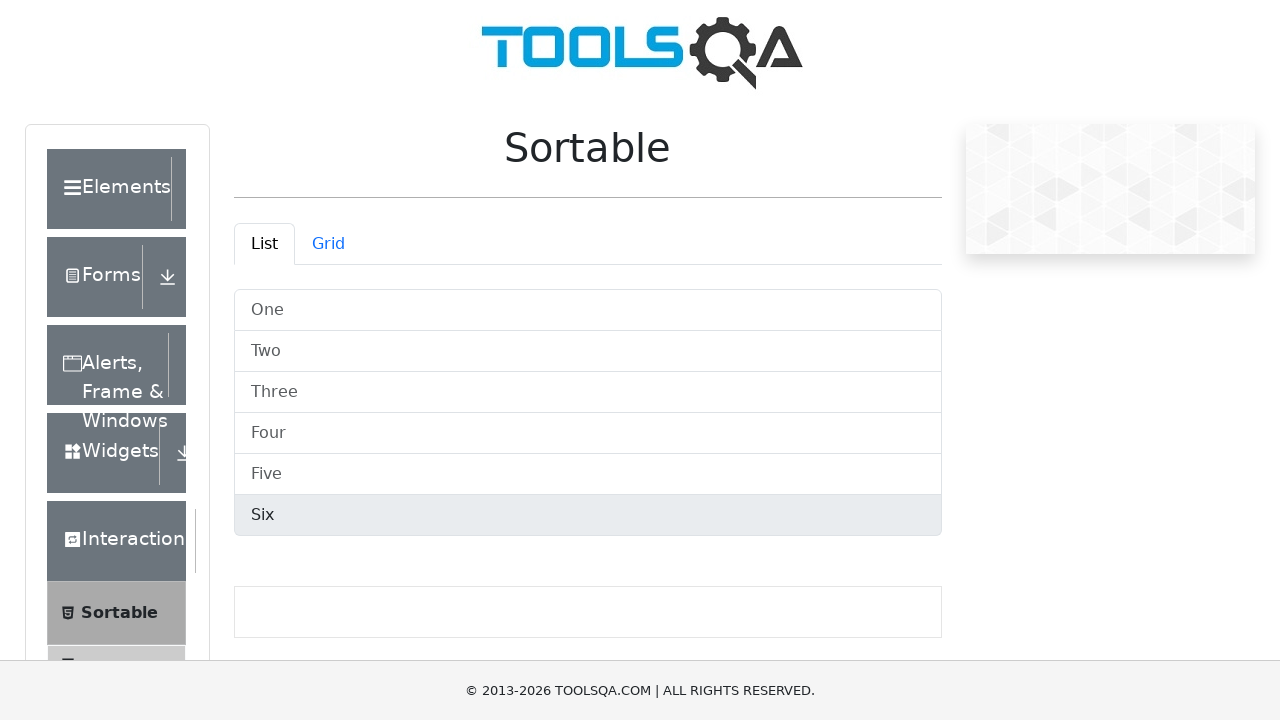